Tests viewing the Boeing 737 MAX specifications table on the product page

Starting URL: https://www.boeing.com/commercial/737max/

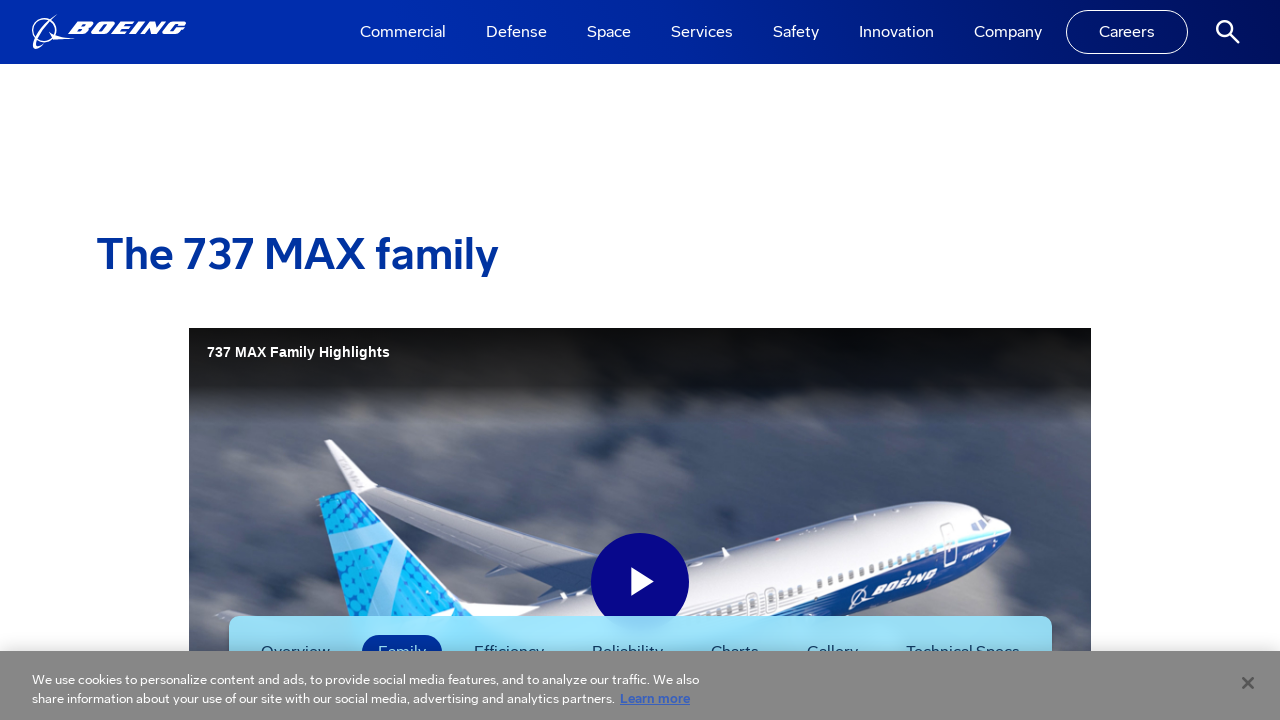

Set viewport size to 1920x1080 to ensure table is fully visible
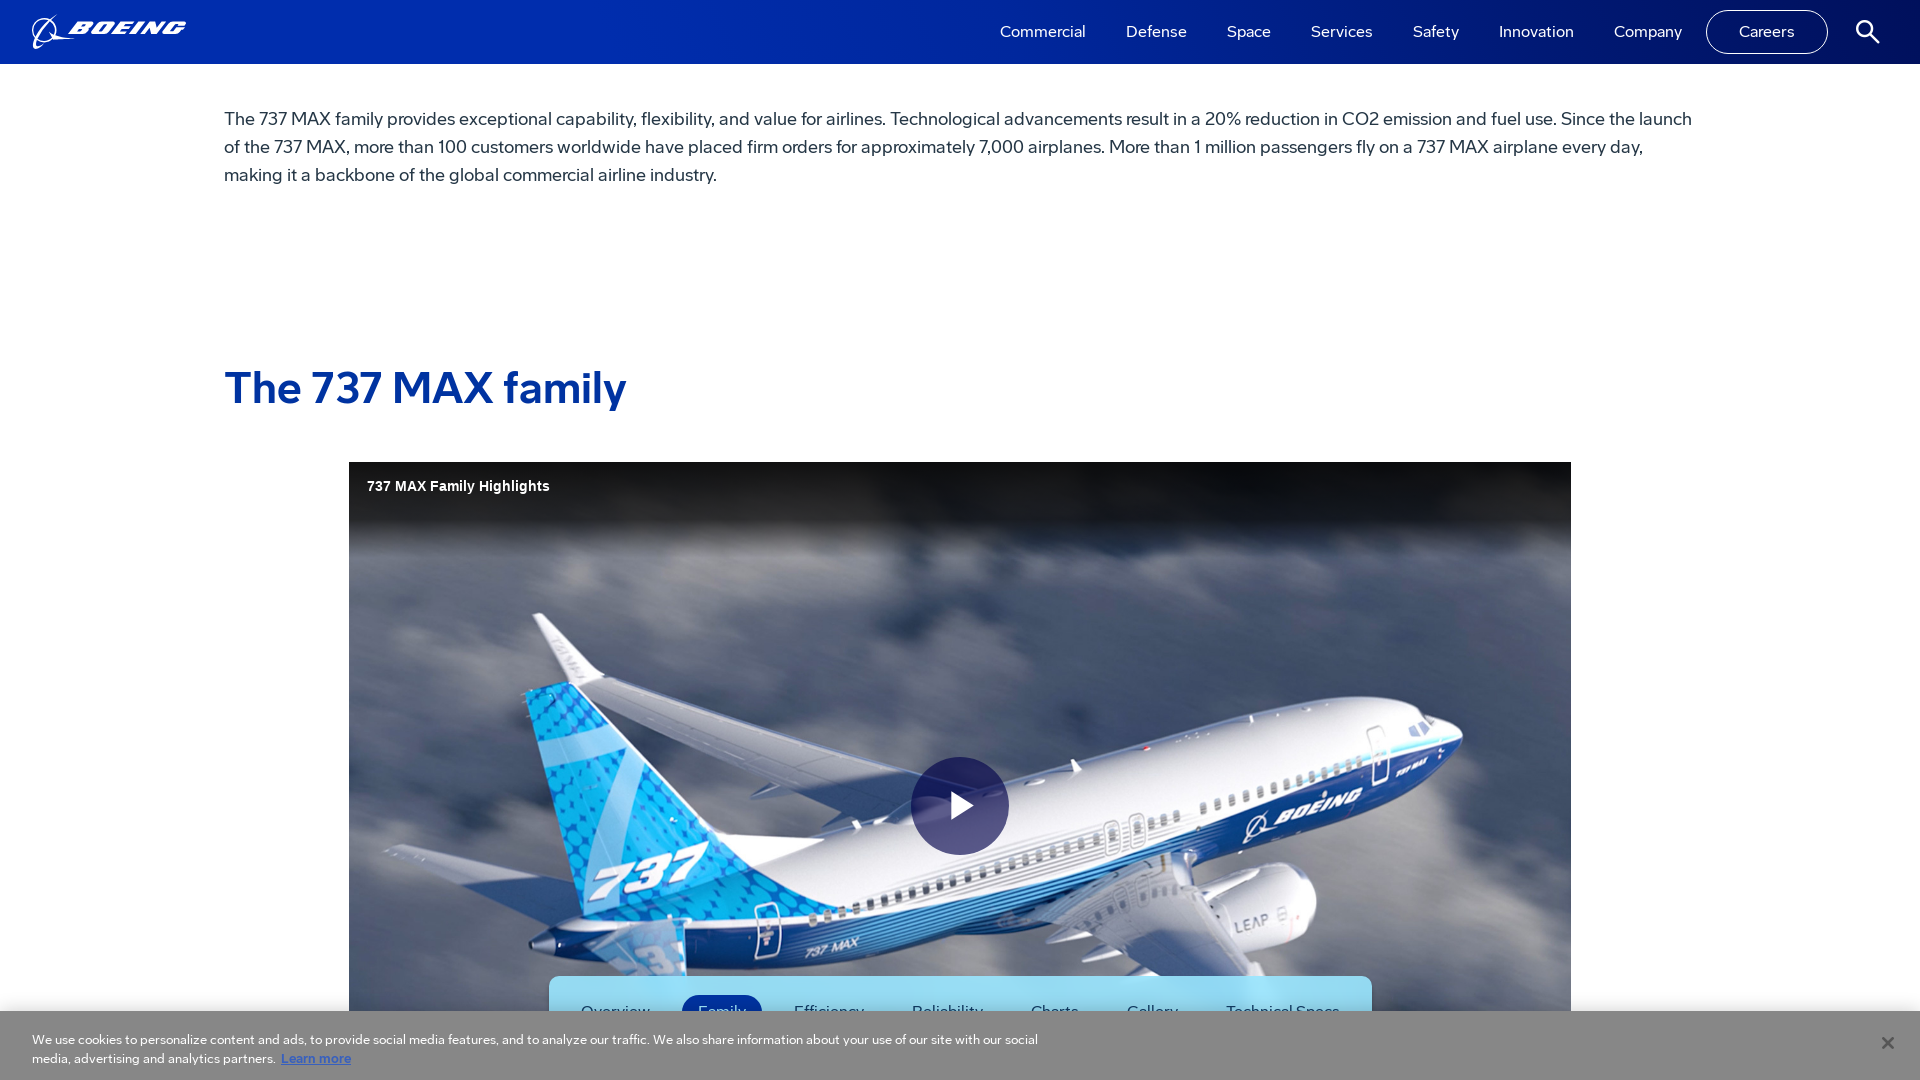

Boeing 737 MAX specifications table loaded
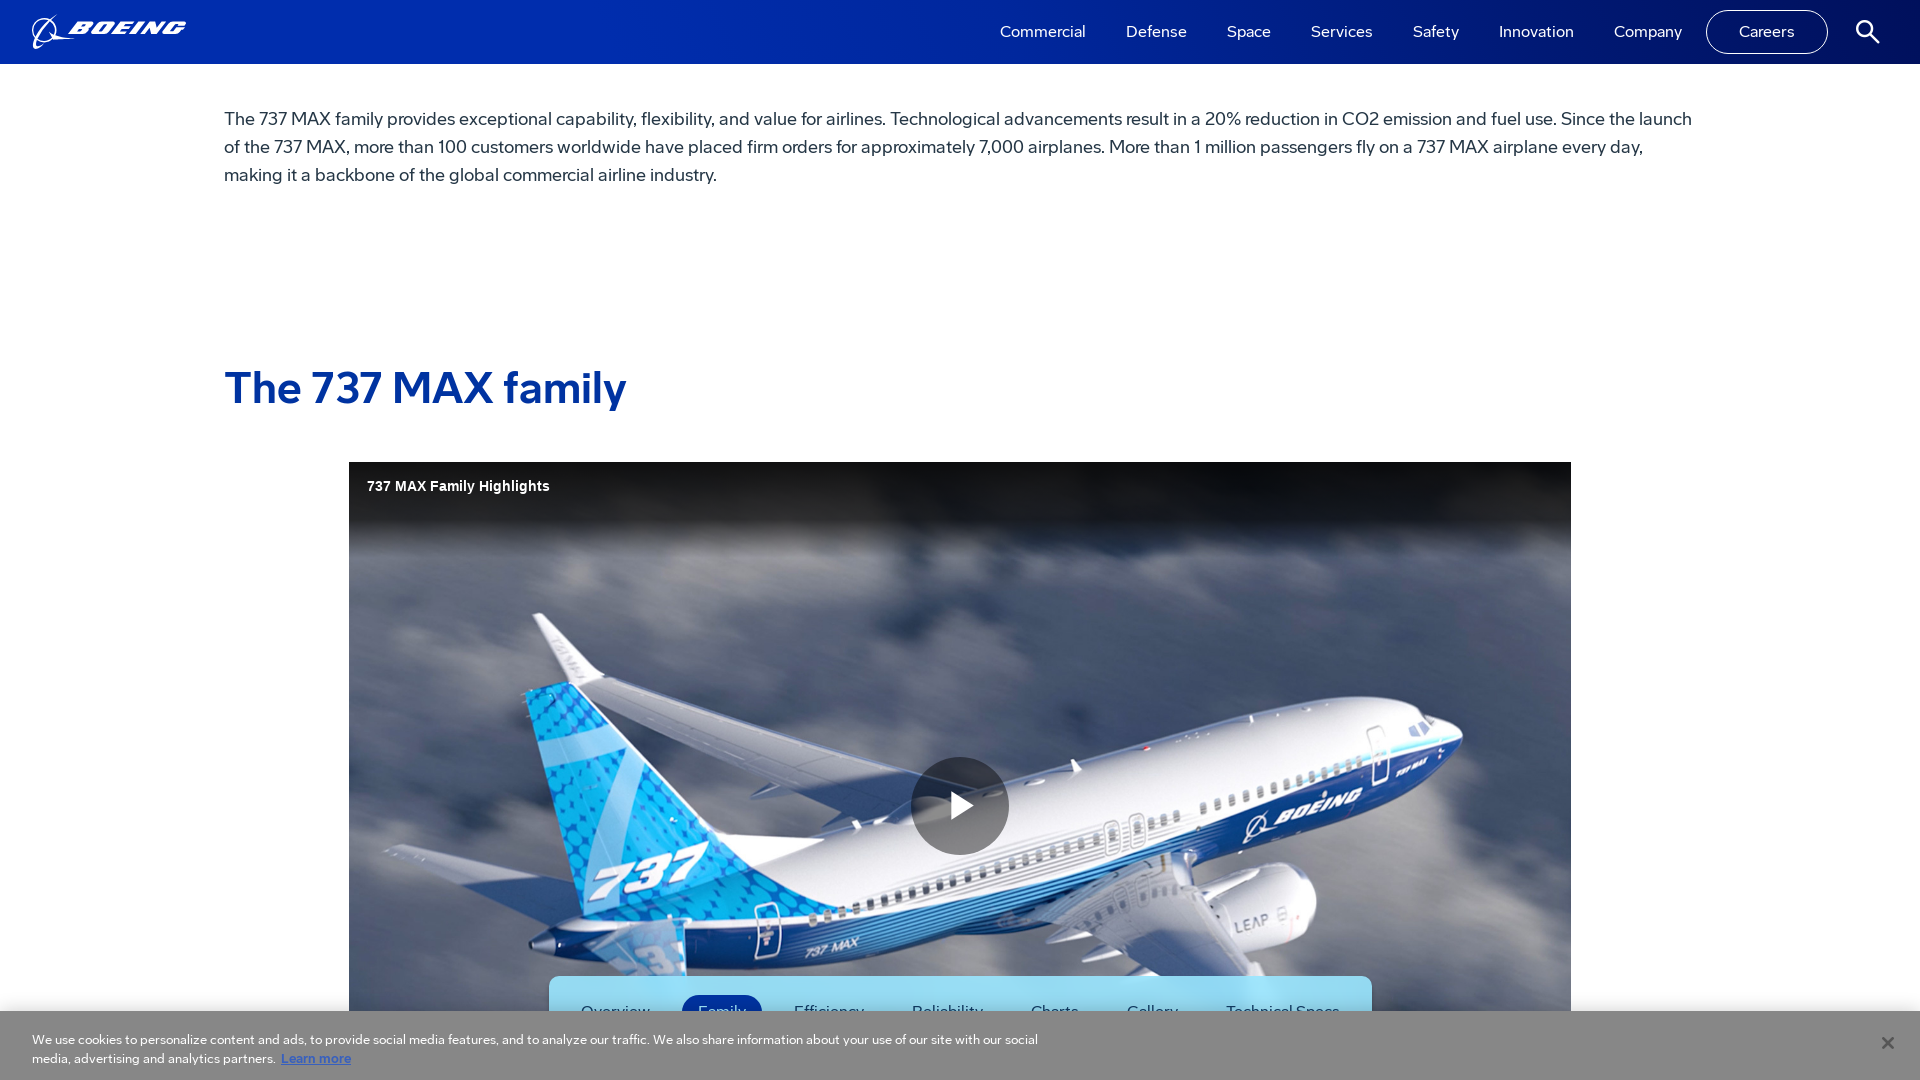

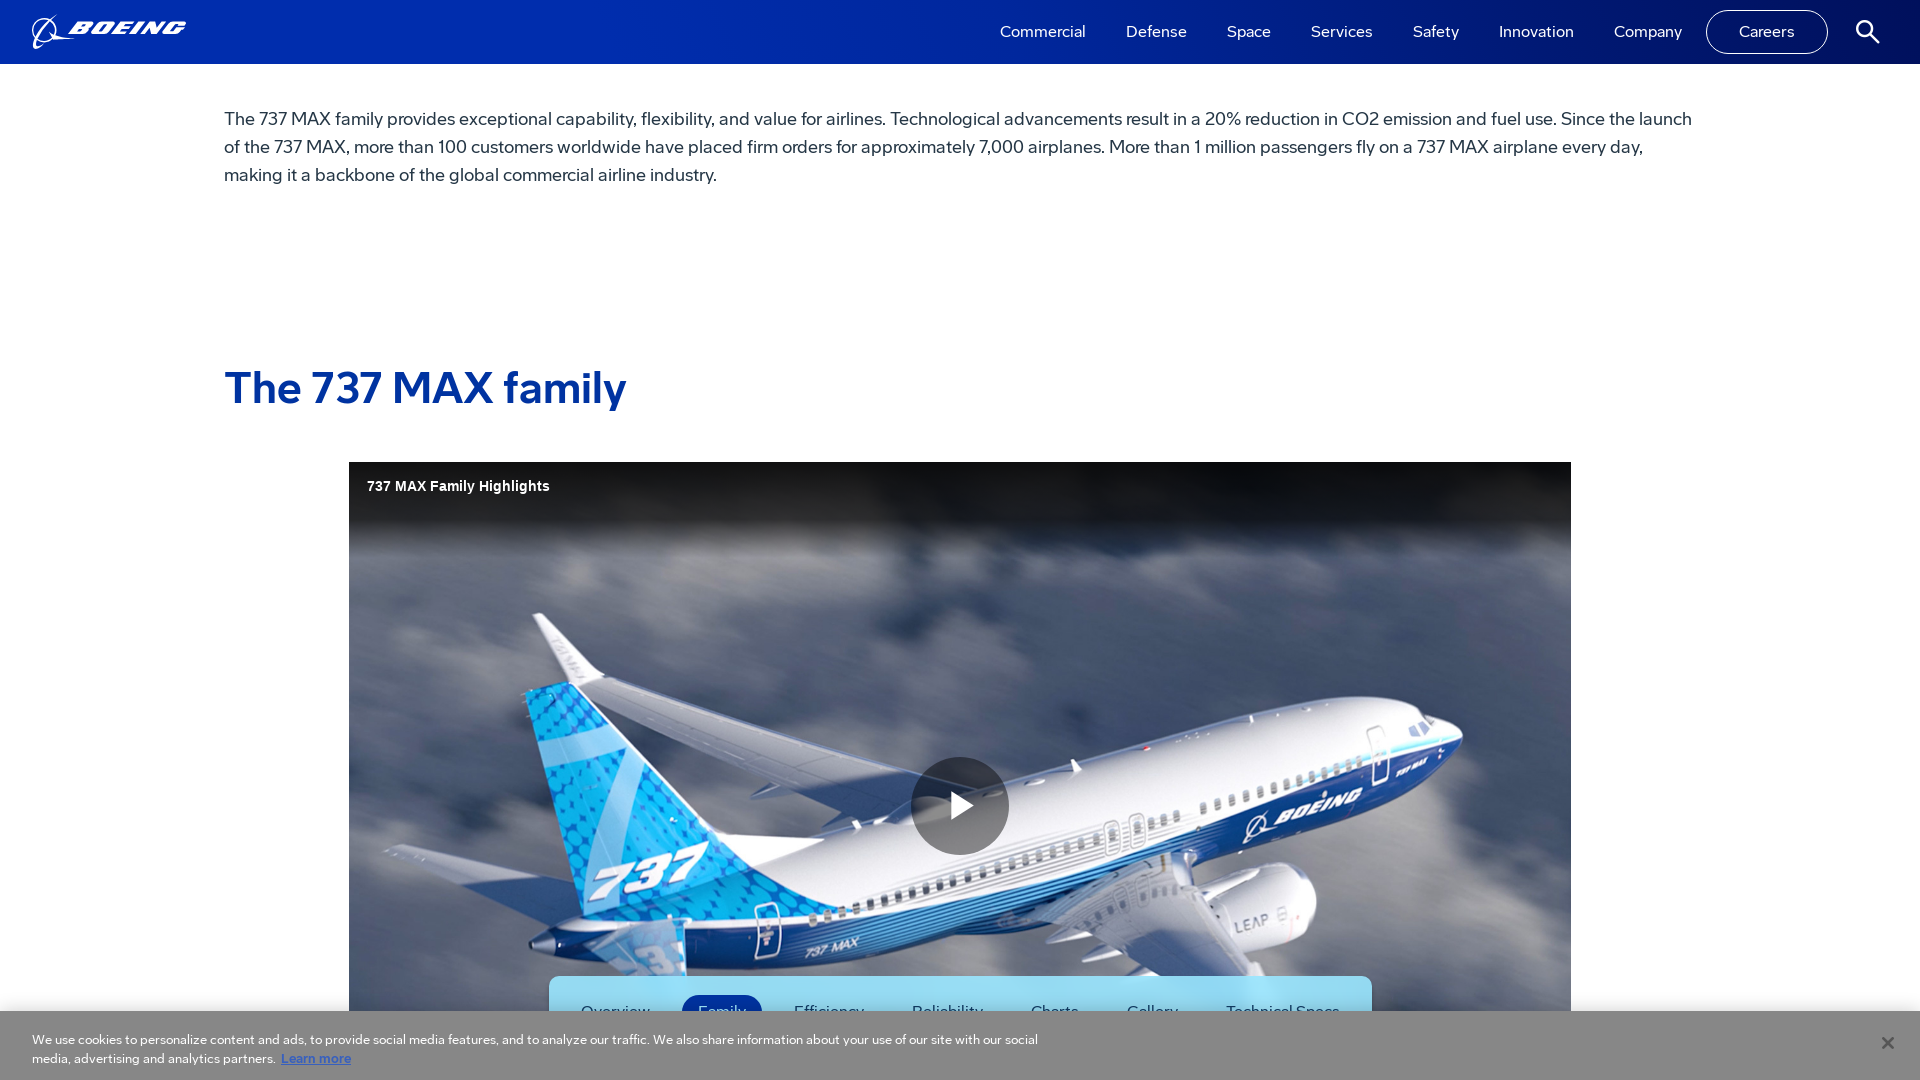